Tests that the navigation element is displayed on the menu page, cart page, and github page of the coffee cart app.

Starting URL: https://coffee-cart.app/

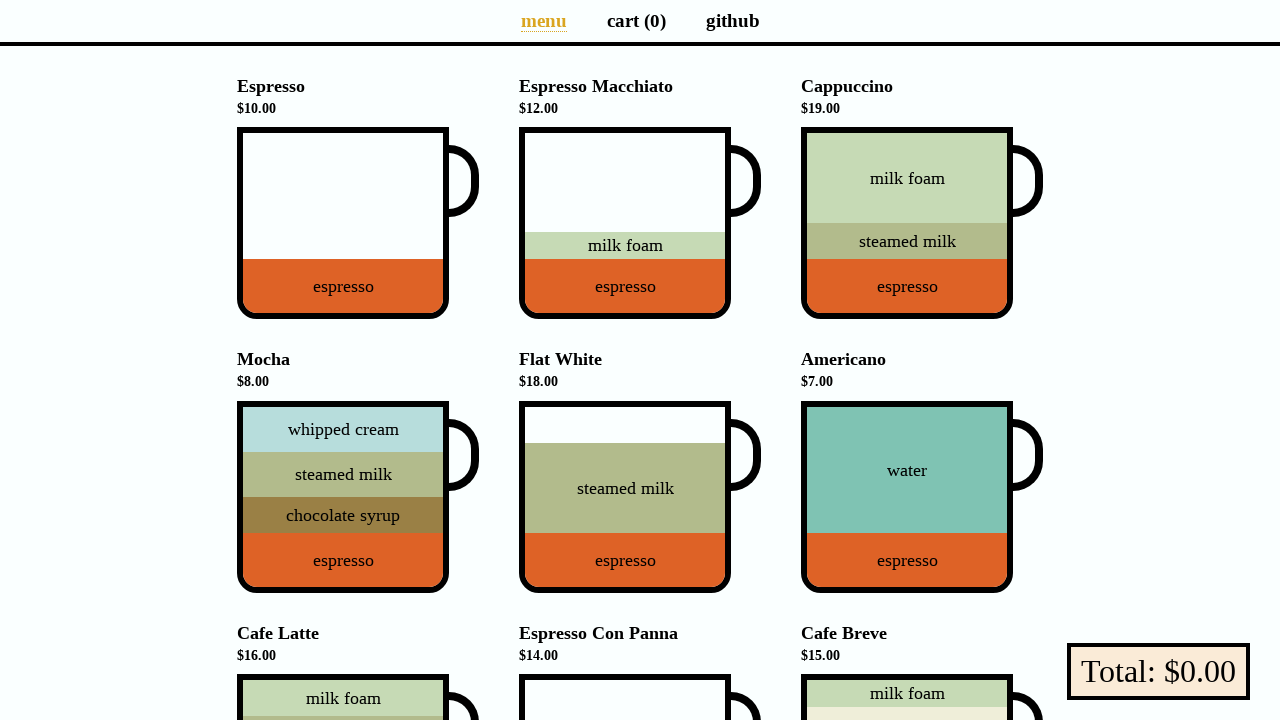

Verified navigation element is visible on menu page
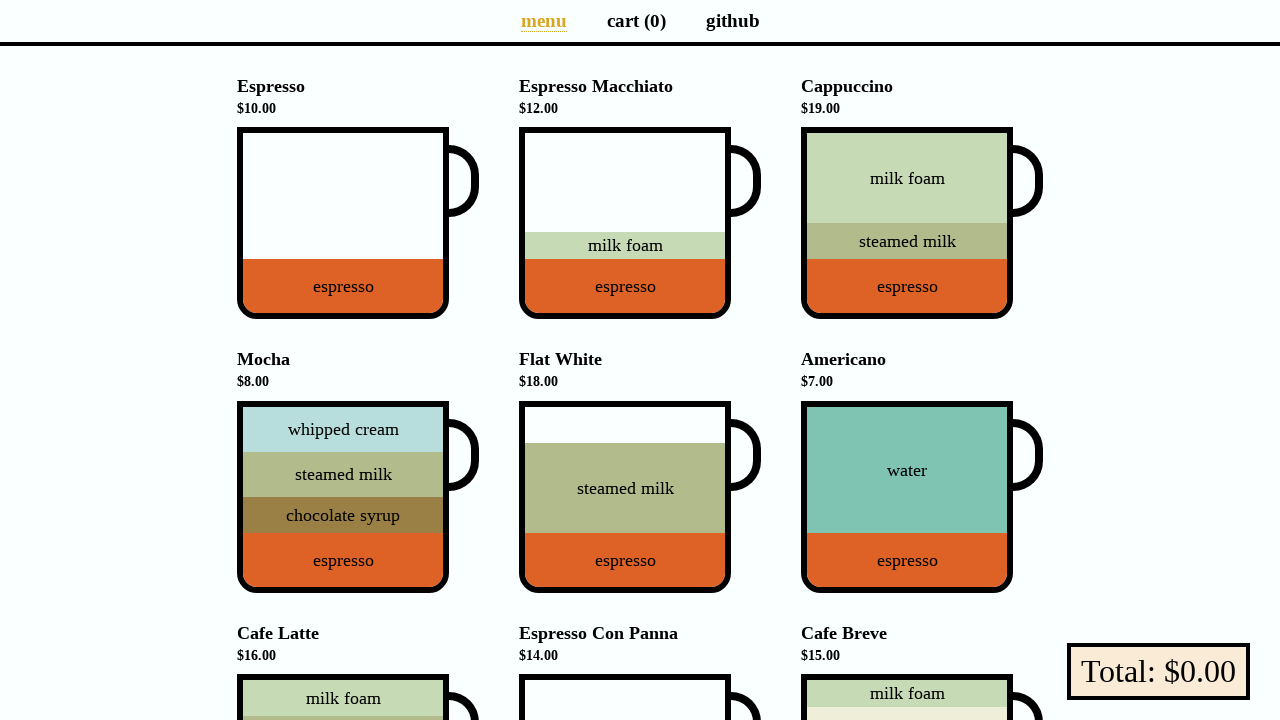

Navigated to cart page
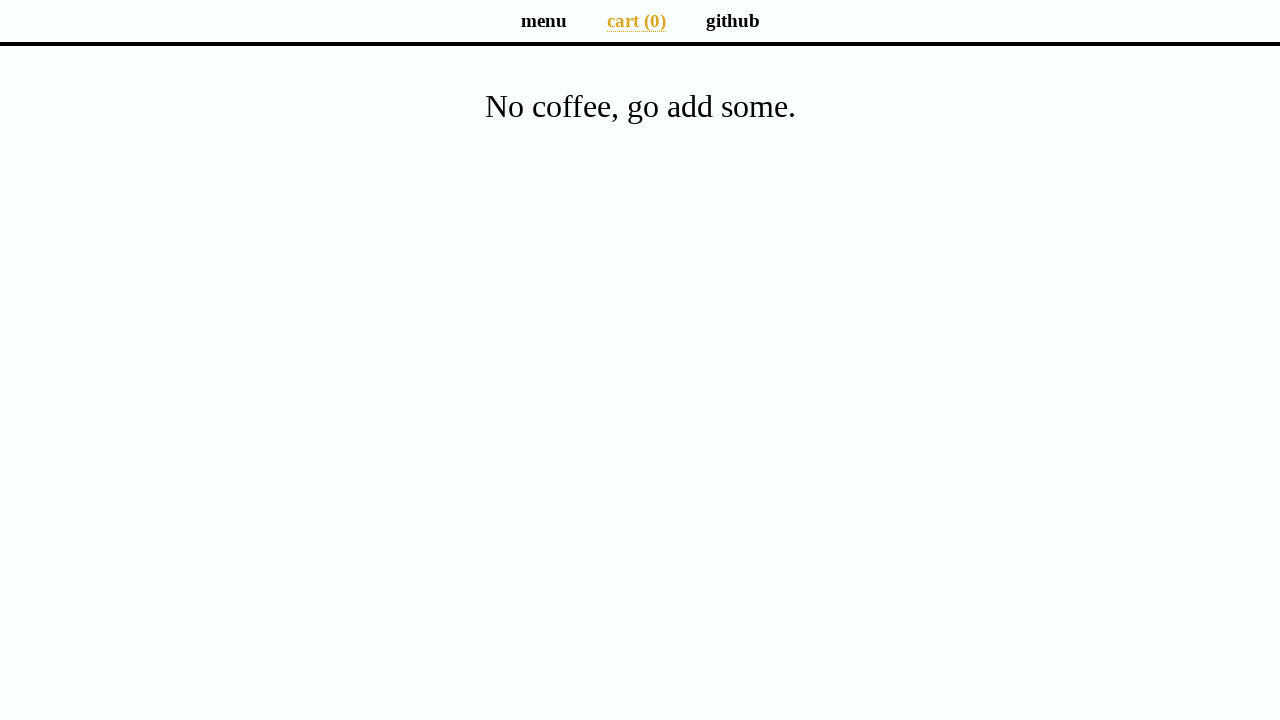

Verified navigation element is visible on cart page
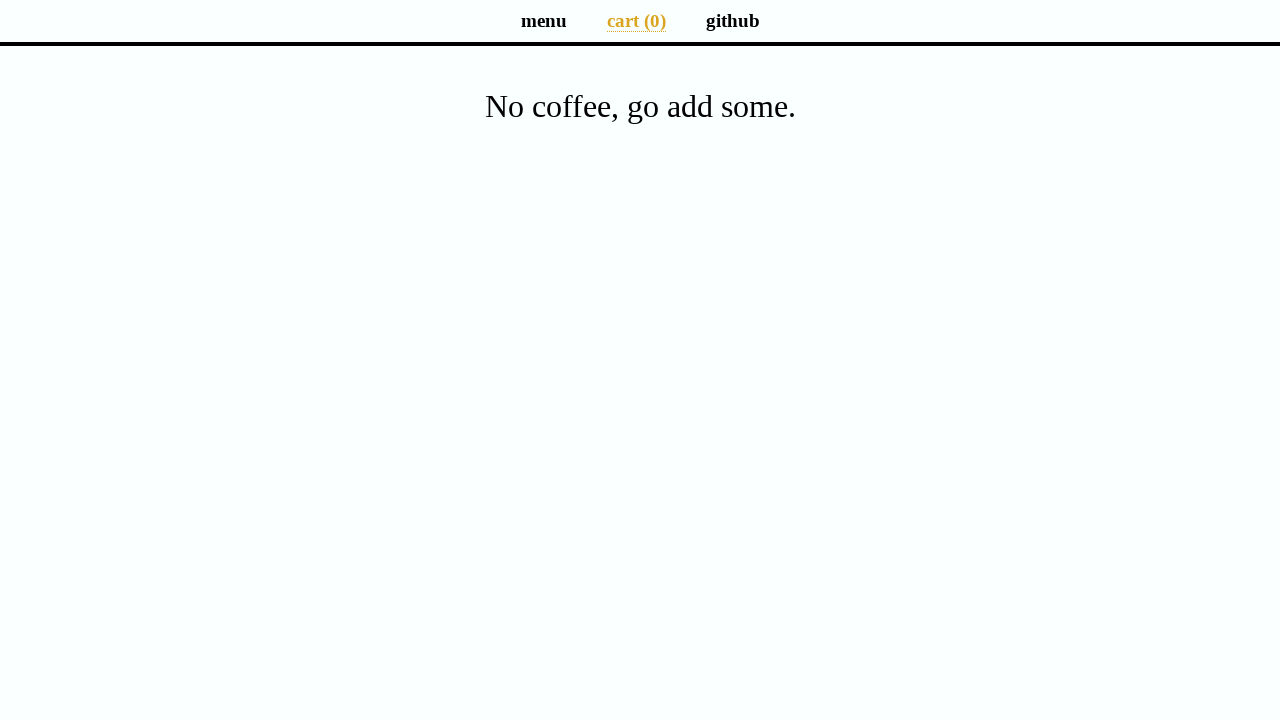

Navigated to github page
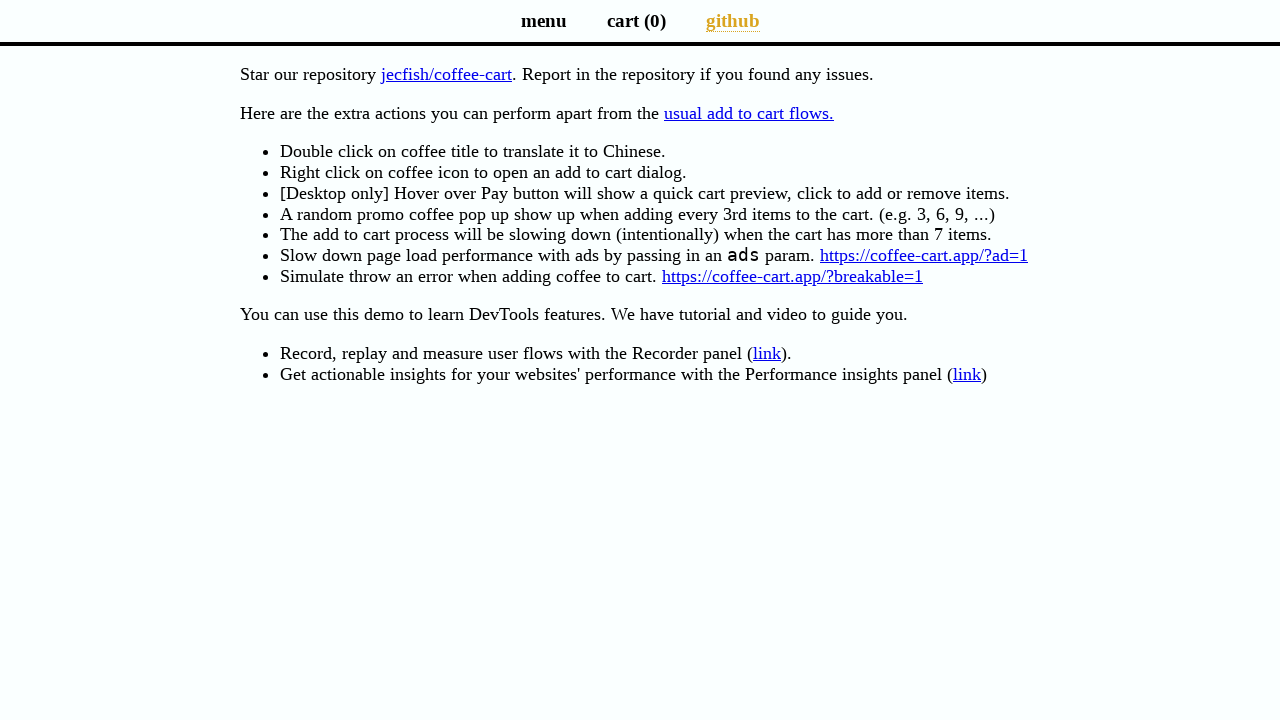

Verified navigation element is visible on github page
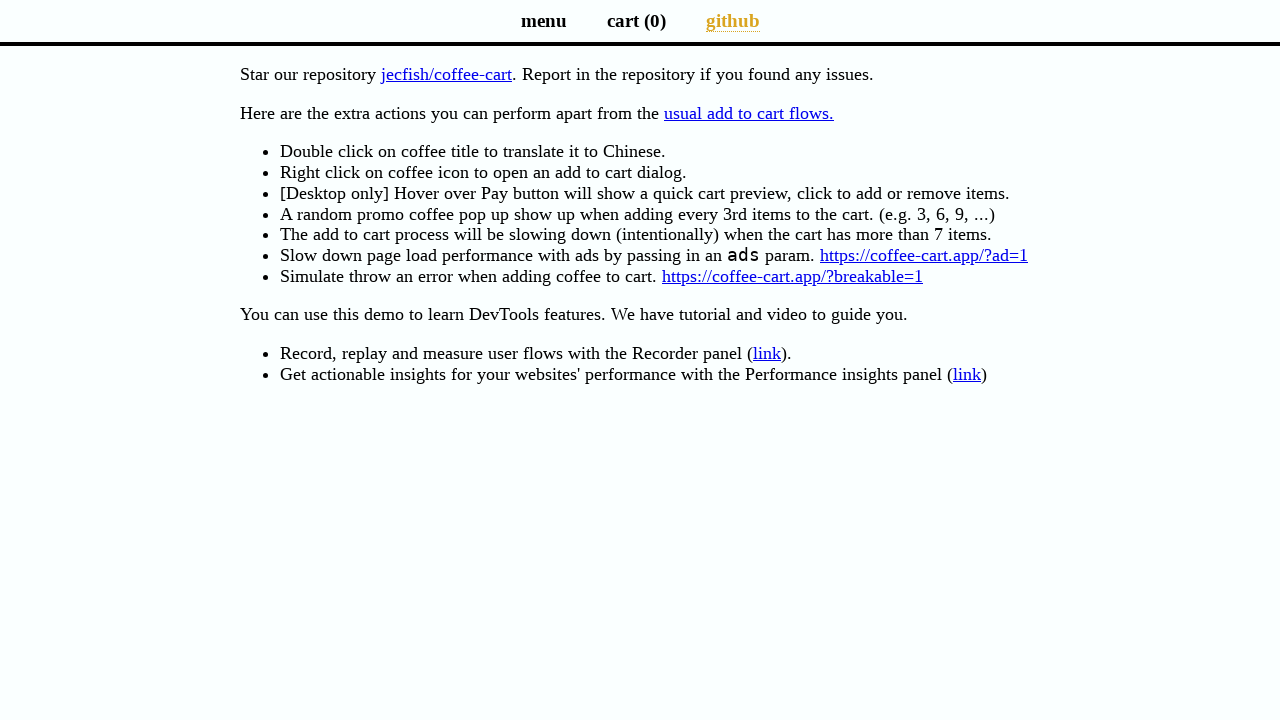

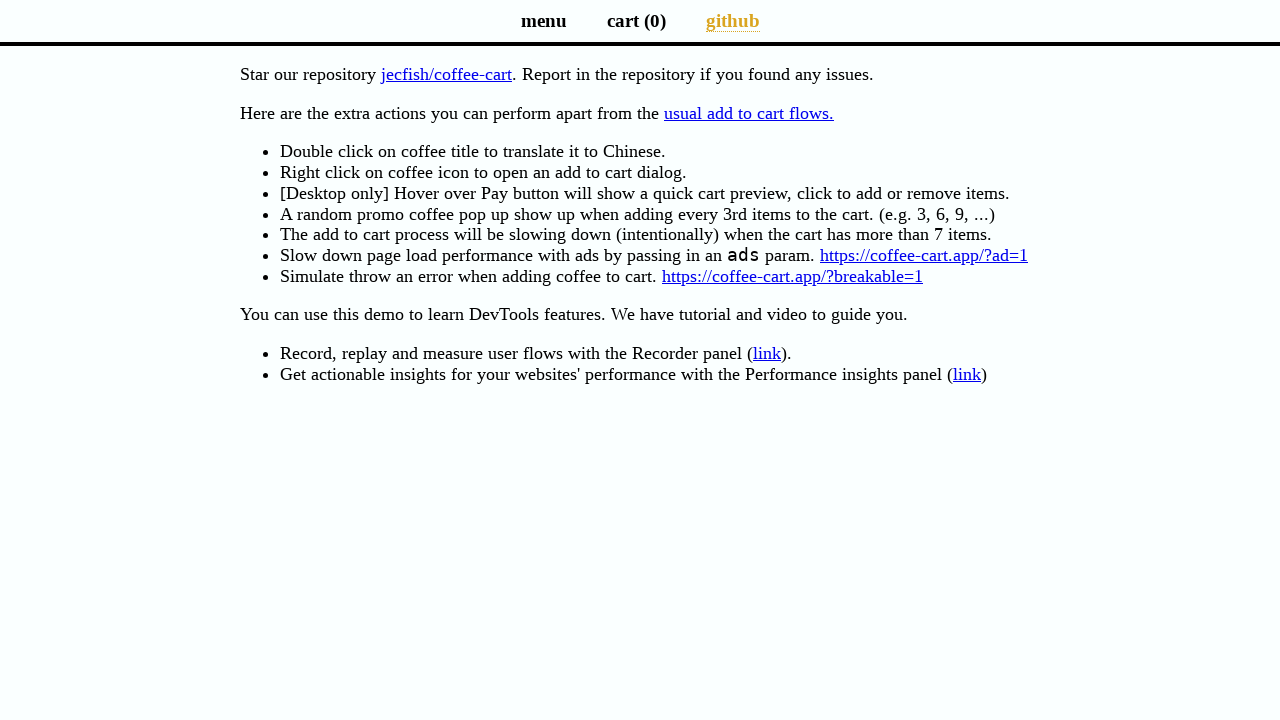